Creates 3 tasks and verifies the "items left" counter updates correctly when tasks are completed and uncompleted.

Starting URL: https://todomvc.com/examples/react/dist/

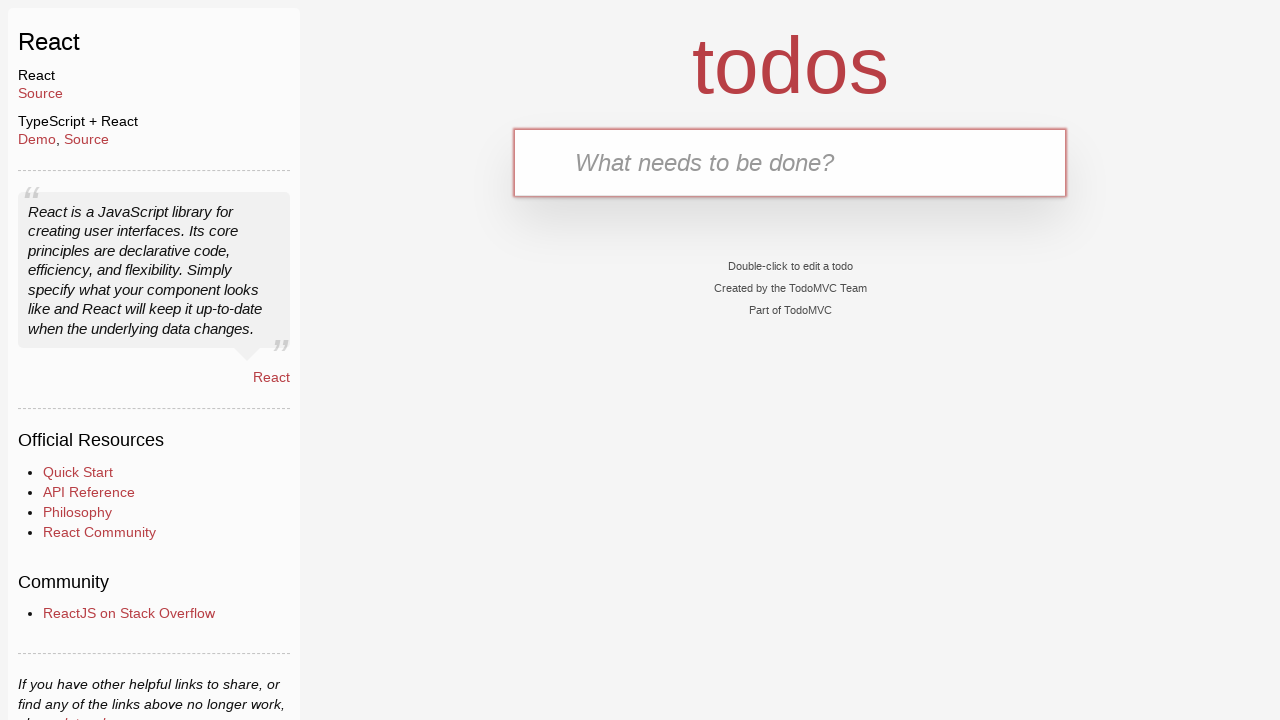

Filled task input with 'task1' on #todo-input
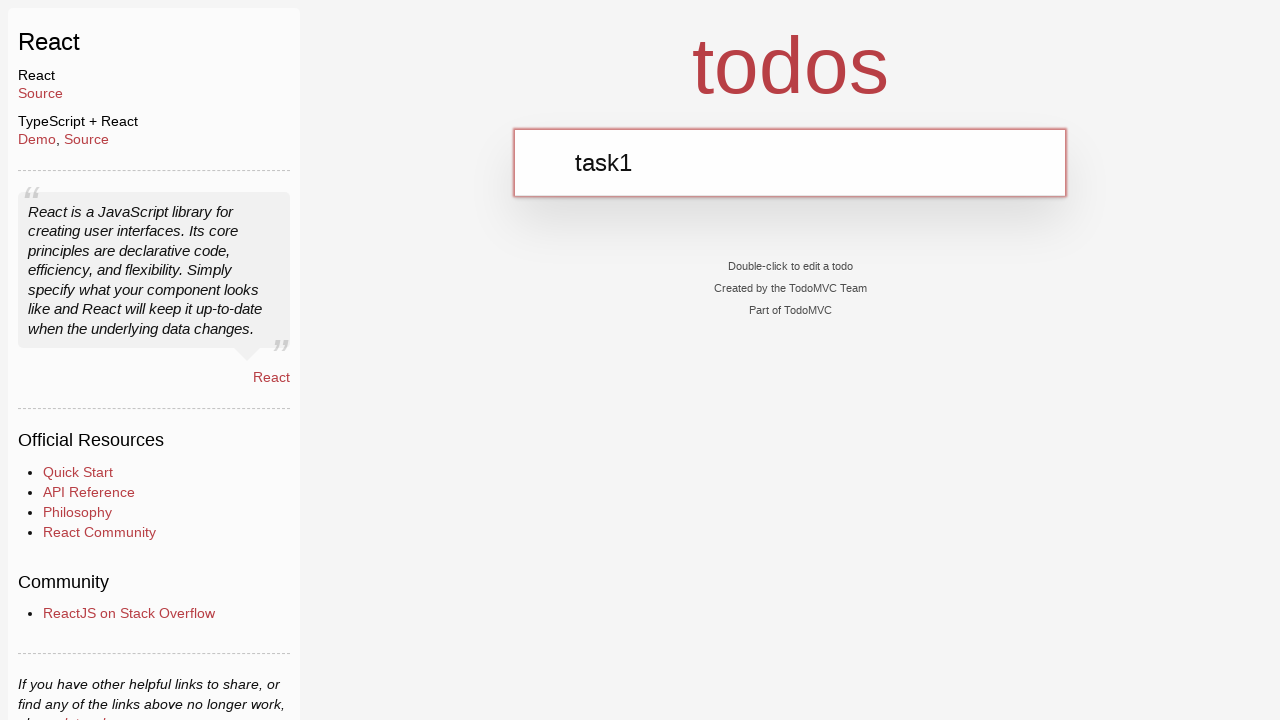

Pressed Enter to create task1 on #todo-input
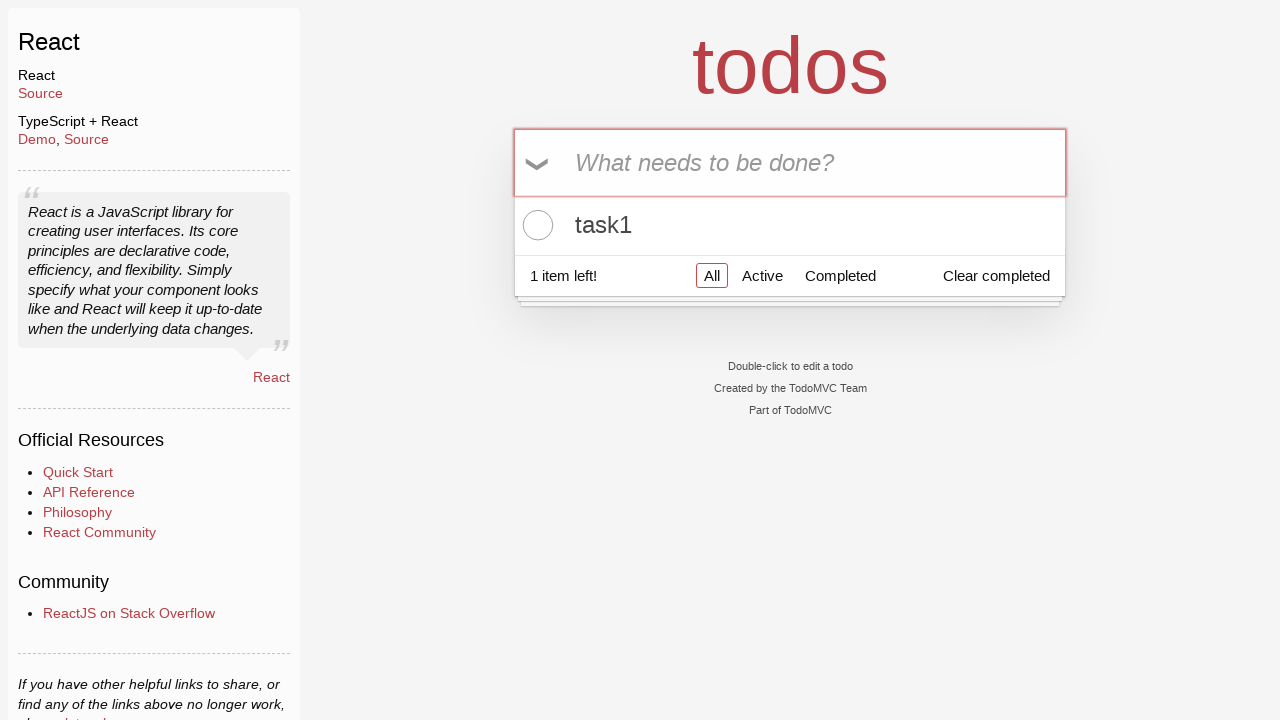

Filled task input with 'task2' on #todo-input
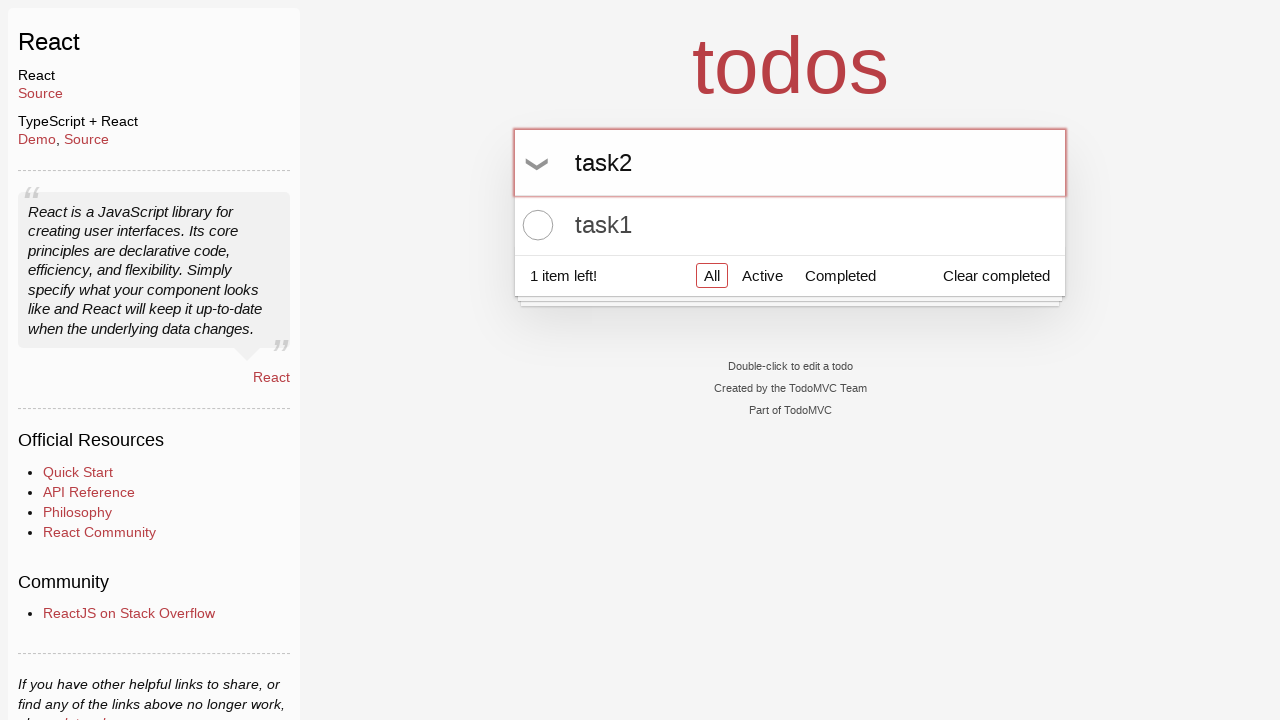

Pressed Enter to create task2 on #todo-input
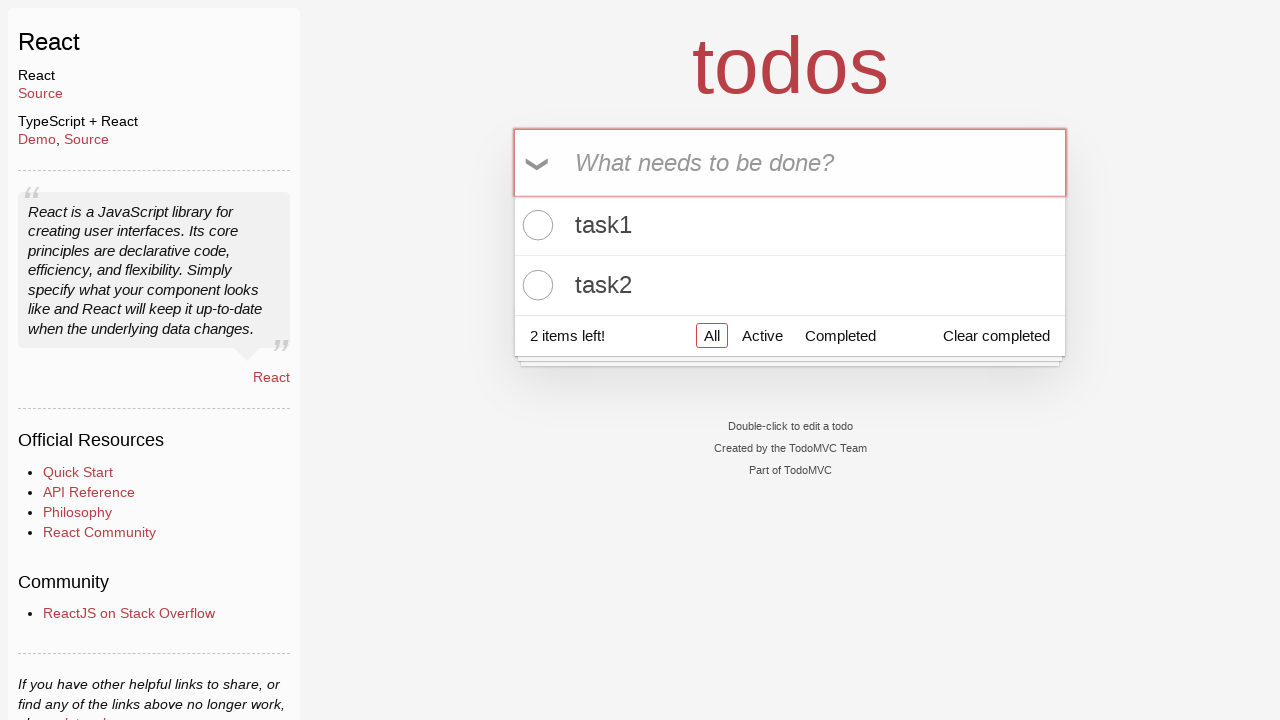

Filled task input with 'task3' on #todo-input
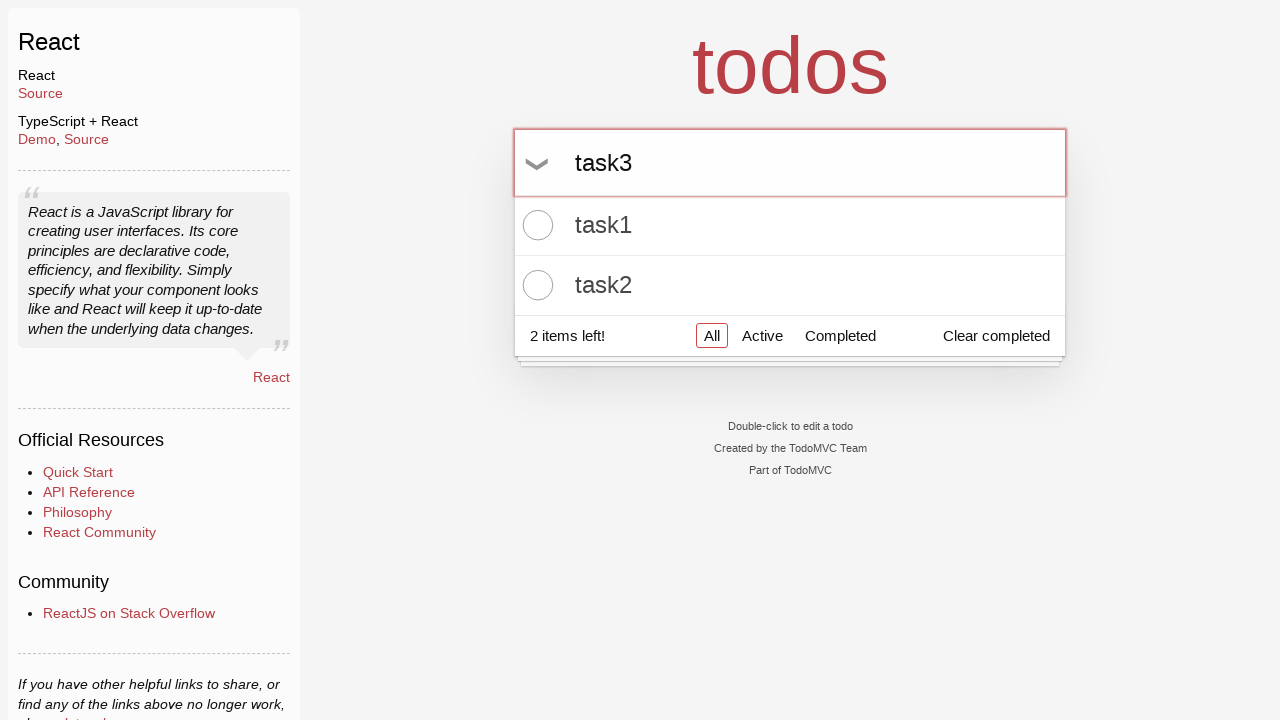

Pressed Enter to create task3 on #todo-input
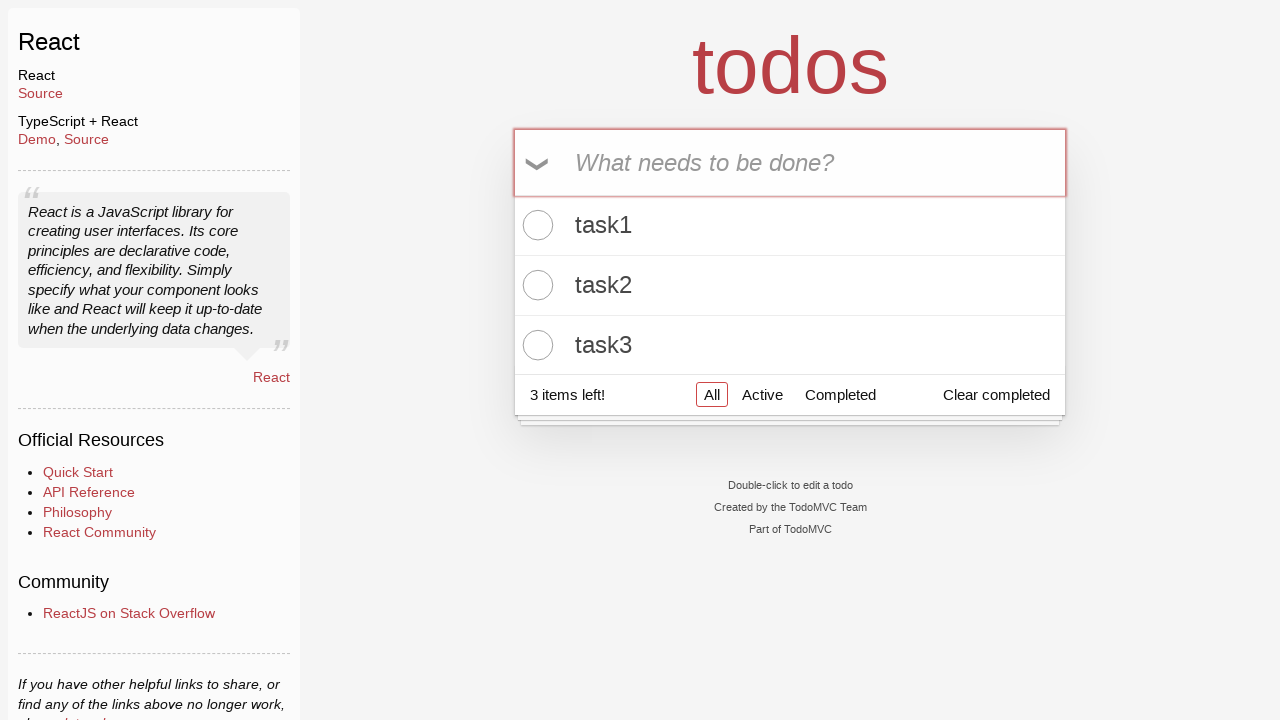

Waited for todo-count selector to load
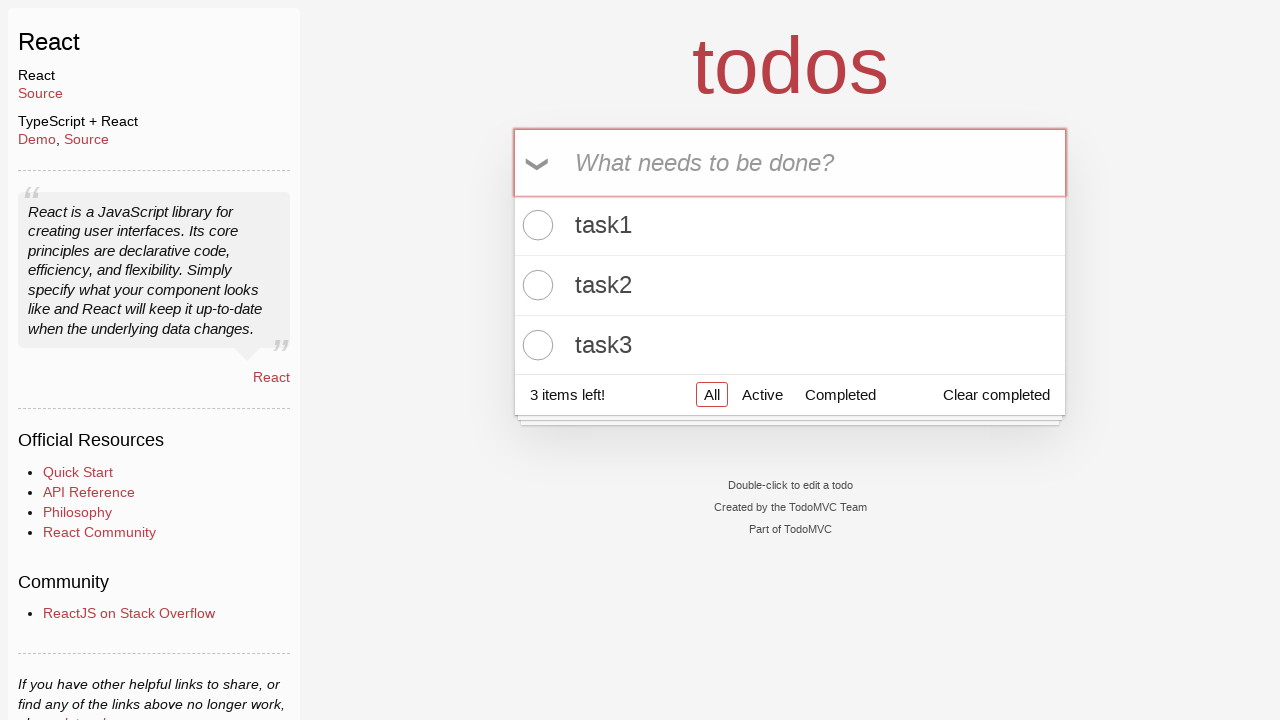

Verified 3 items left counter is displayed
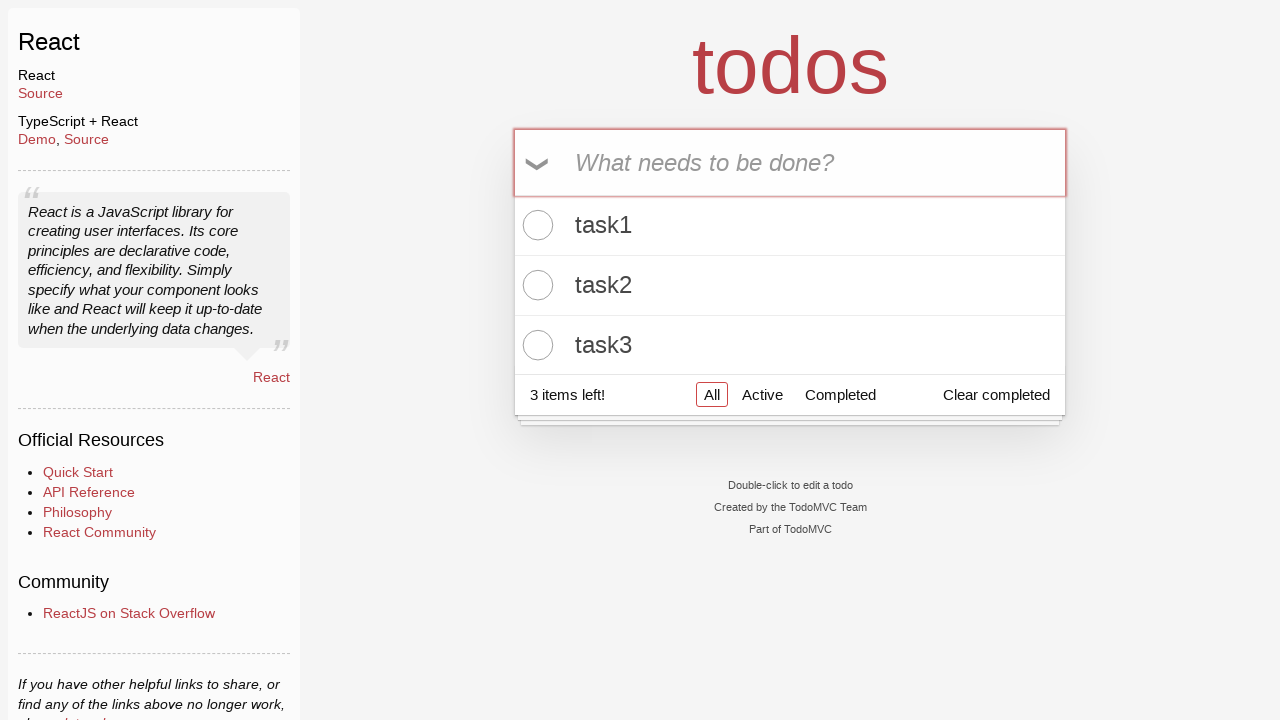

Clicked checkbox to complete first task at (535, 225) on input.toggle[data-testid='todo-item-toggle'] >> nth=0
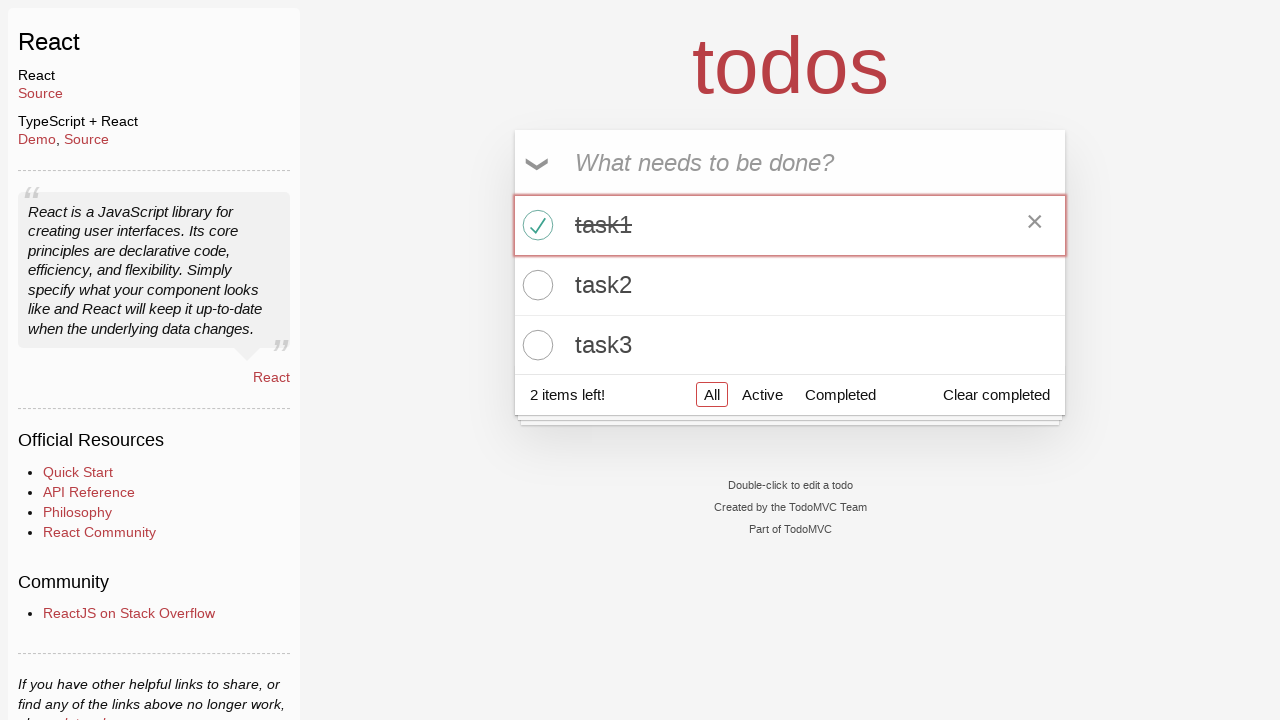

Verified 2 items left counter after completing first task
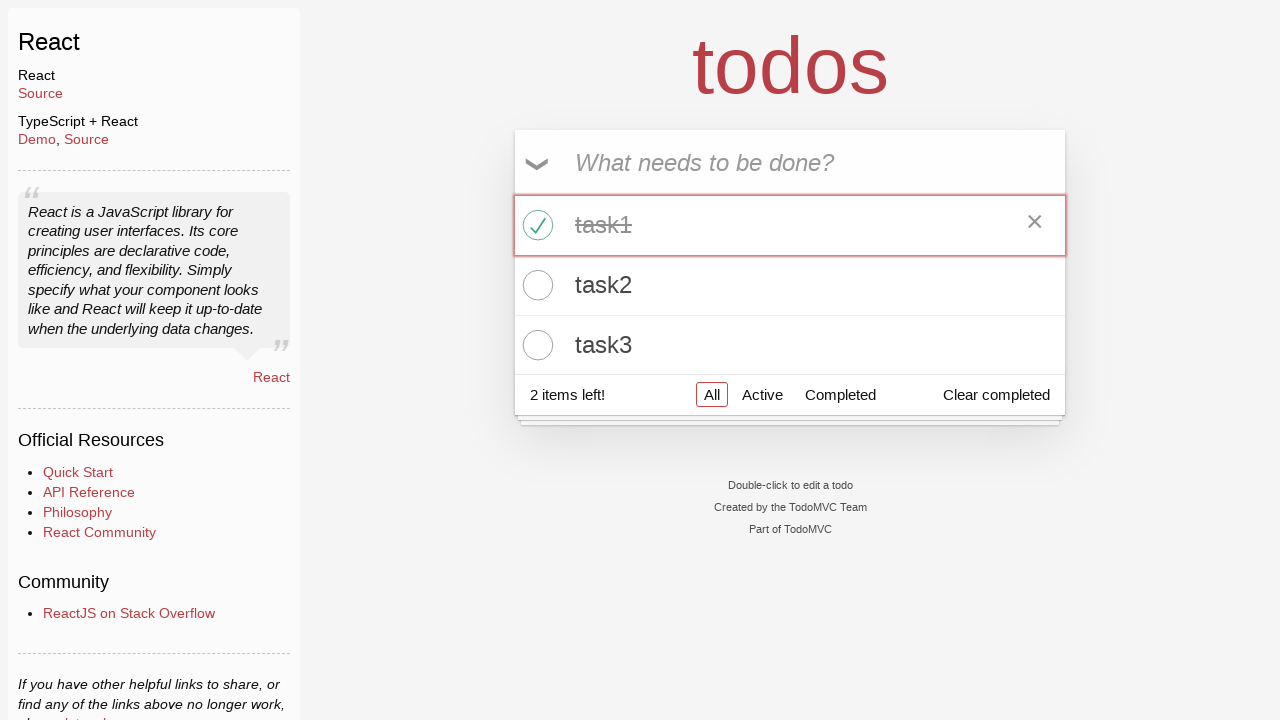

Clicked checkbox to complete second task at (535, 285) on input.toggle[data-testid='todo-item-toggle'] >> nth=1
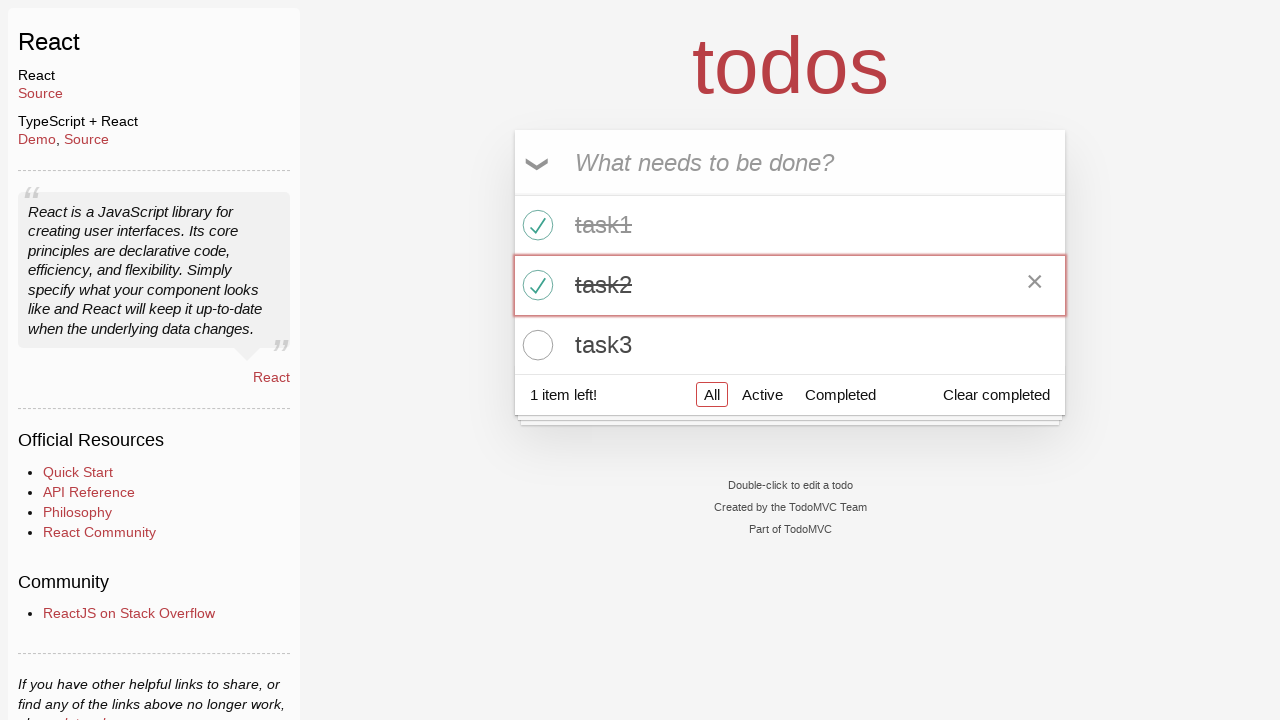

Verified 1 item left counter after completing second task
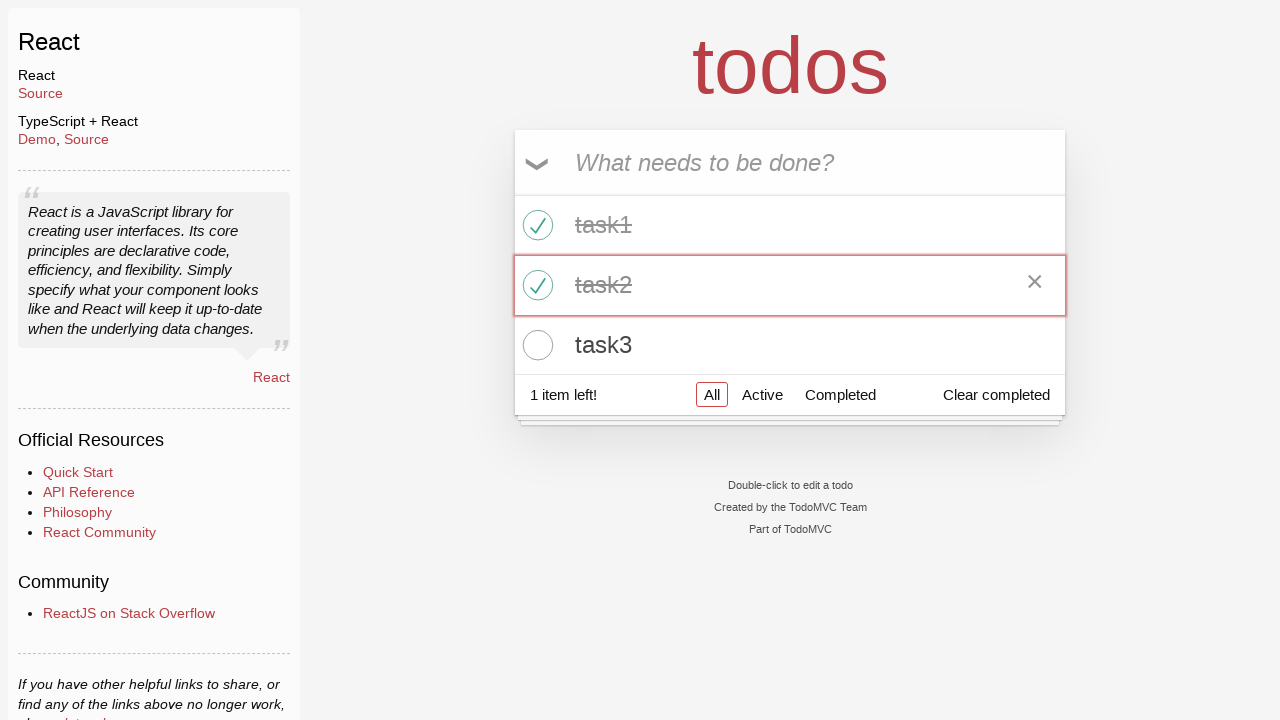

Clicked checkbox to uncomplete first task at (535, 225) on input.toggle[data-testid='todo-item-toggle'] >> nth=0
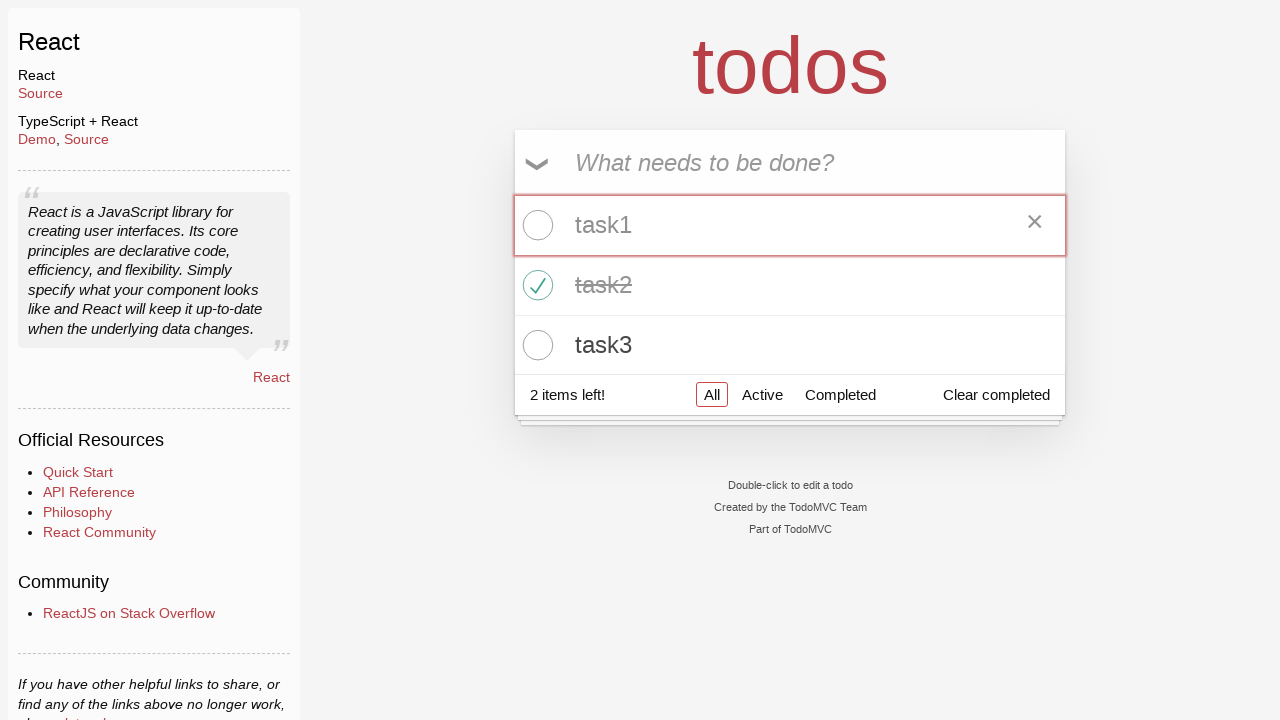

Verified 2 items left counter after uncompleting first task
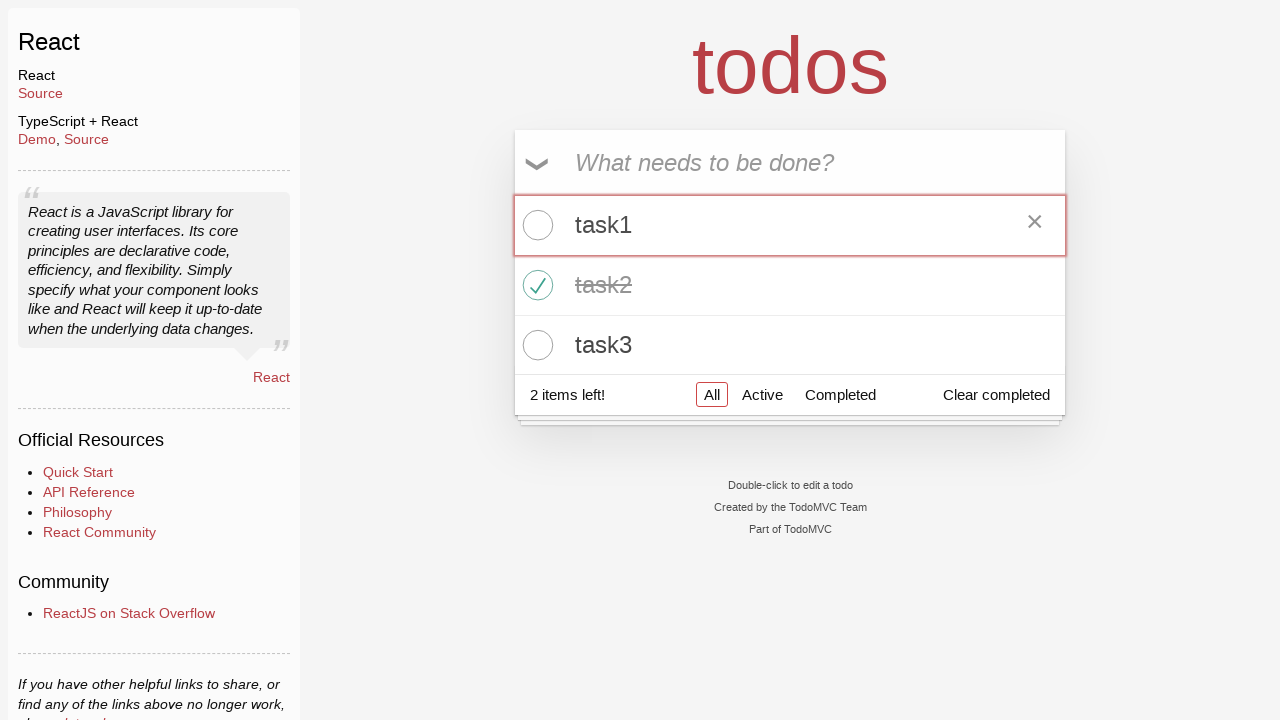

Clicked checkbox to complete first task again at (535, 225) on input.toggle[data-testid='todo-item-toggle'] >> nth=0
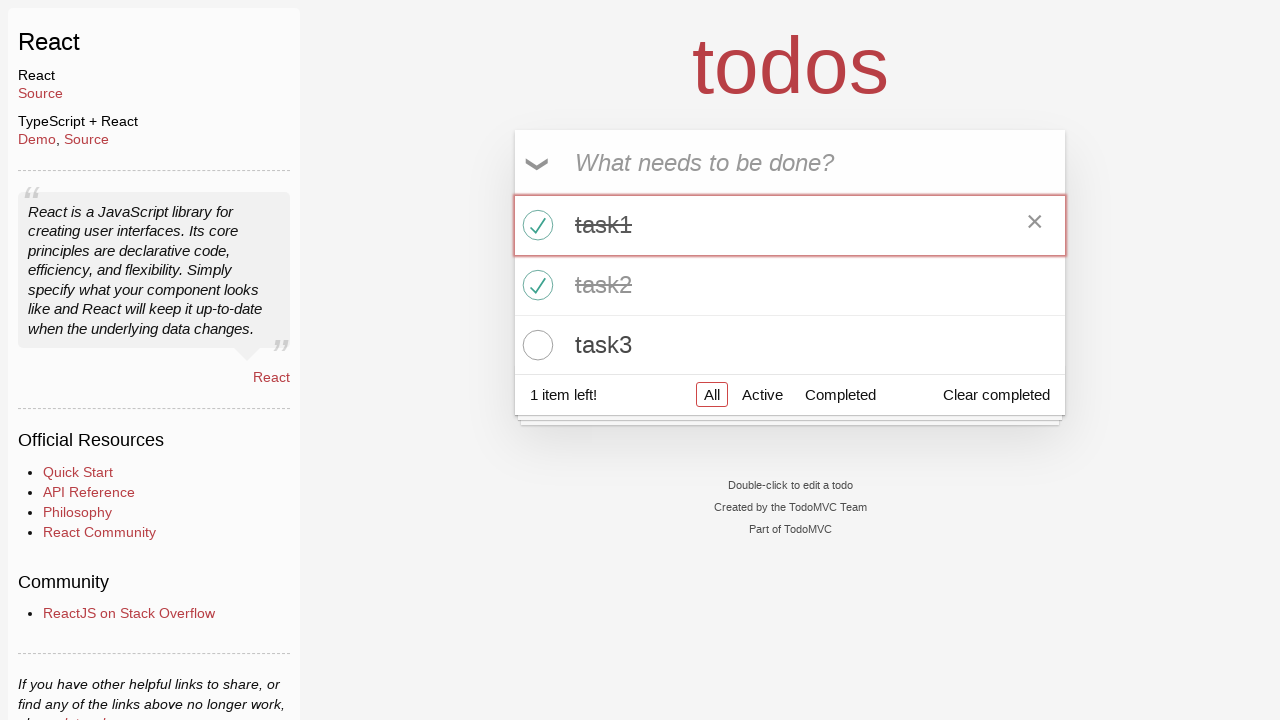

Clicked checkbox to complete third task at (535, 345) on input.toggle[data-testid='todo-item-toggle'] >> nth=2
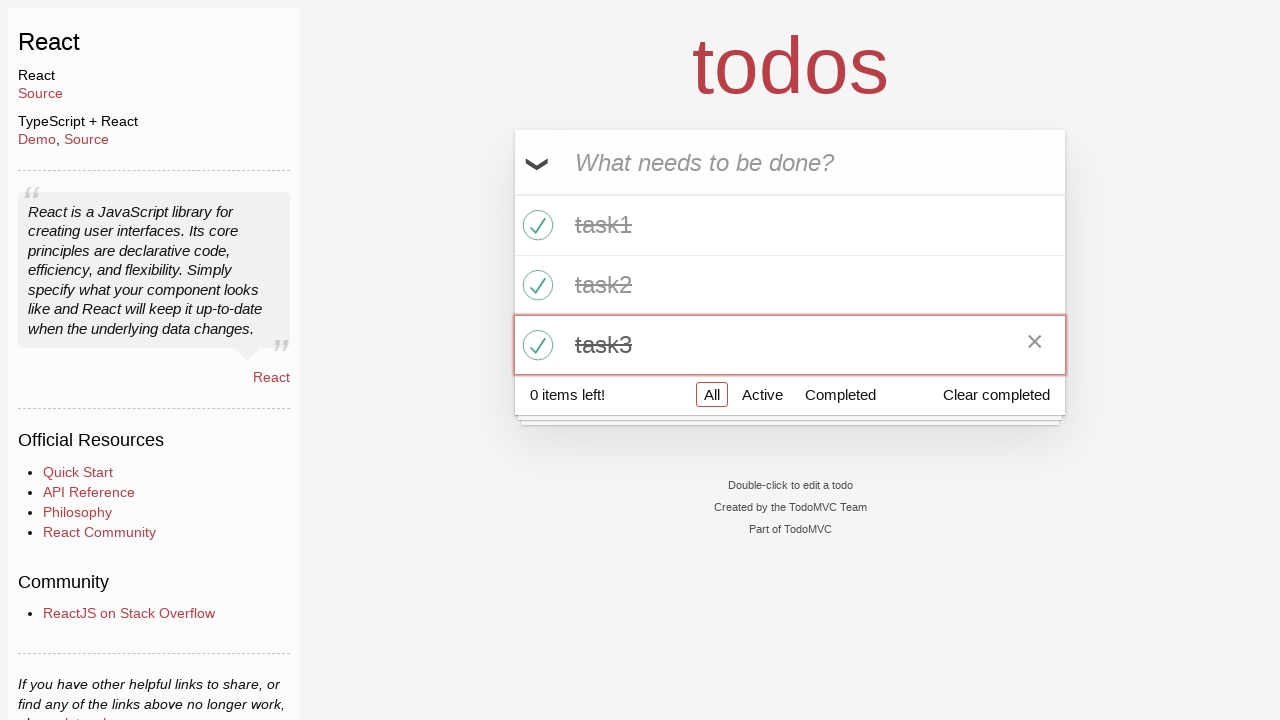

Verified 0 items left counter when all tasks completed
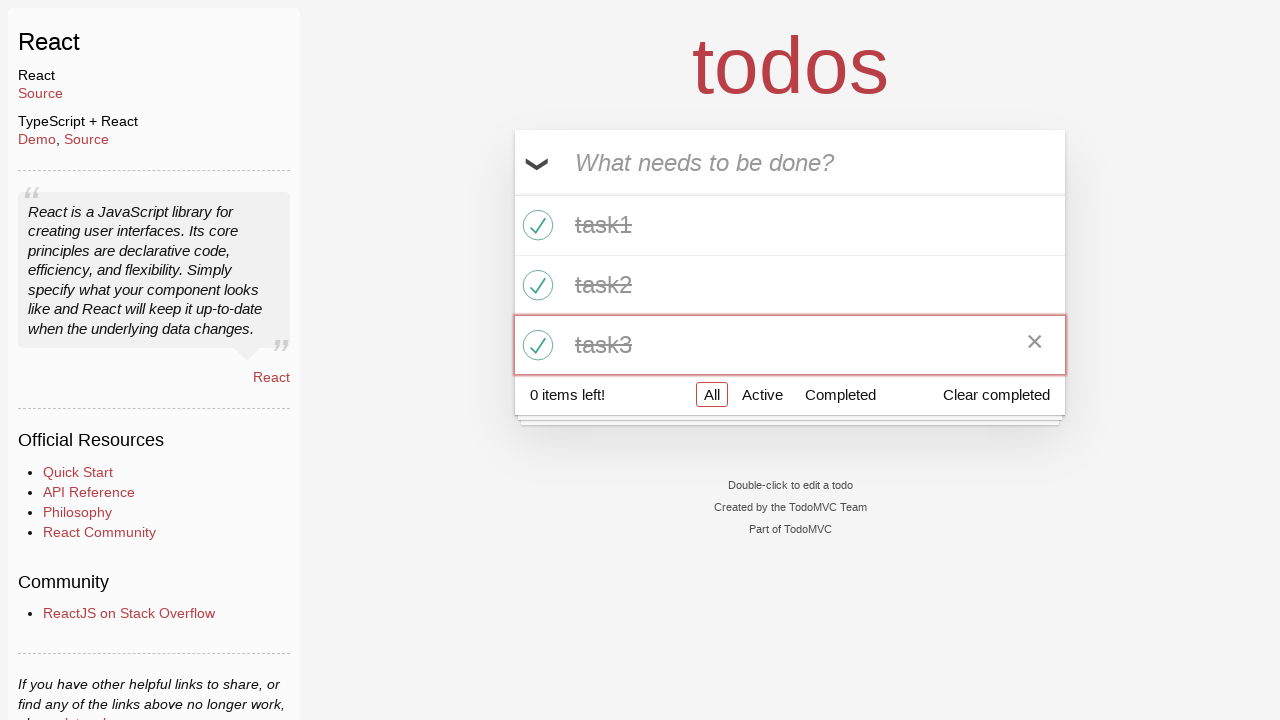

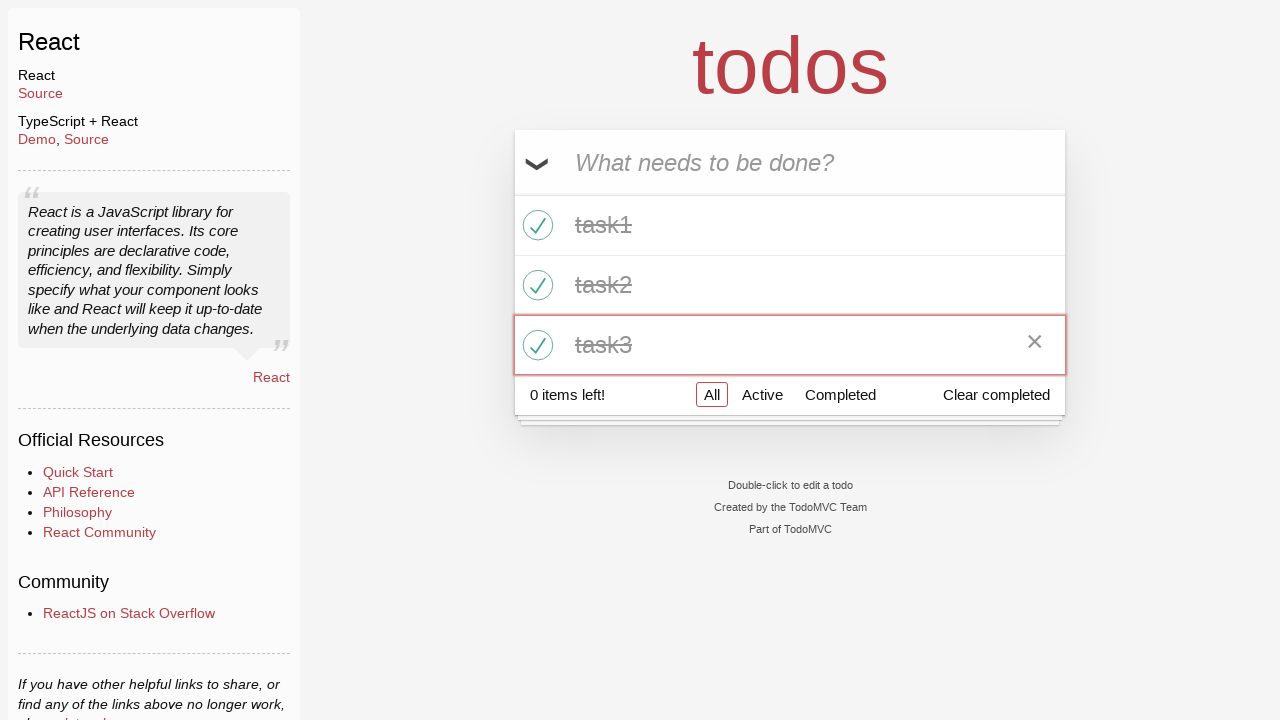